Tests horizontal scrolling functionality by navigating to a dashboard page and scrolling to the right using JavaScript execution.

Starting URL: https://dashboards.handmadeinteractive.com/jasonlove/

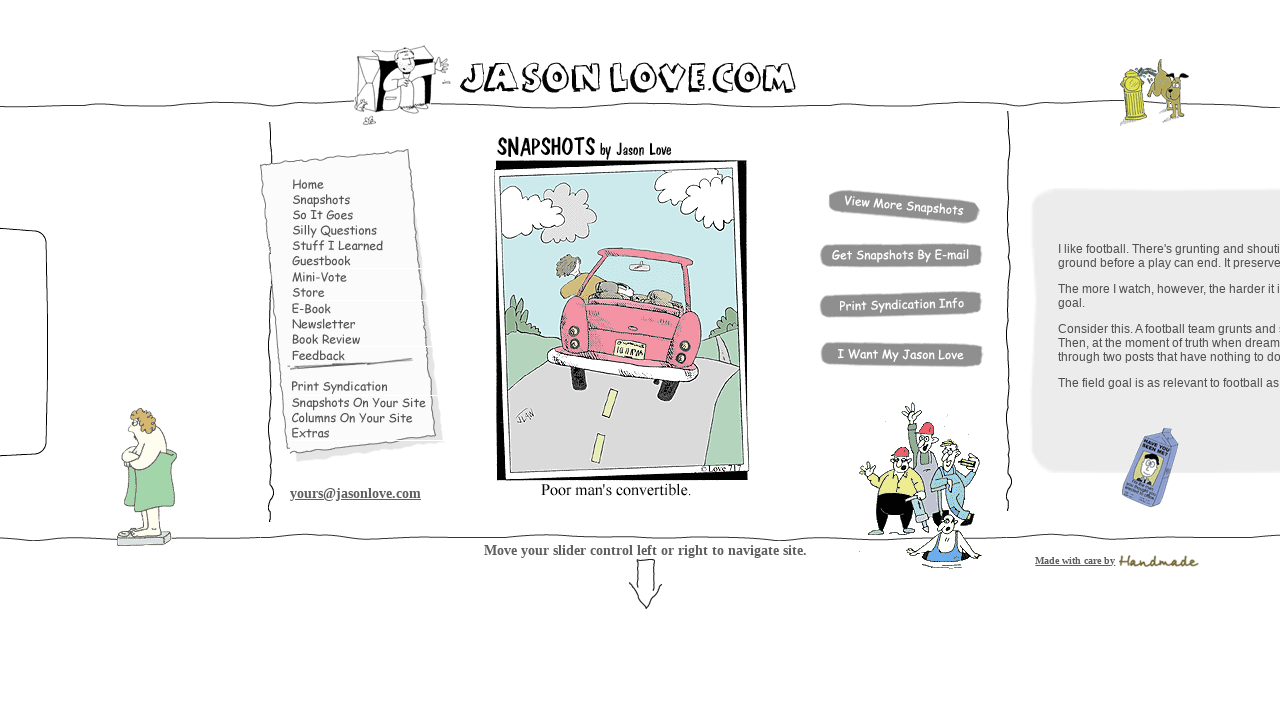

Waited for page to reach domcontentloaded state
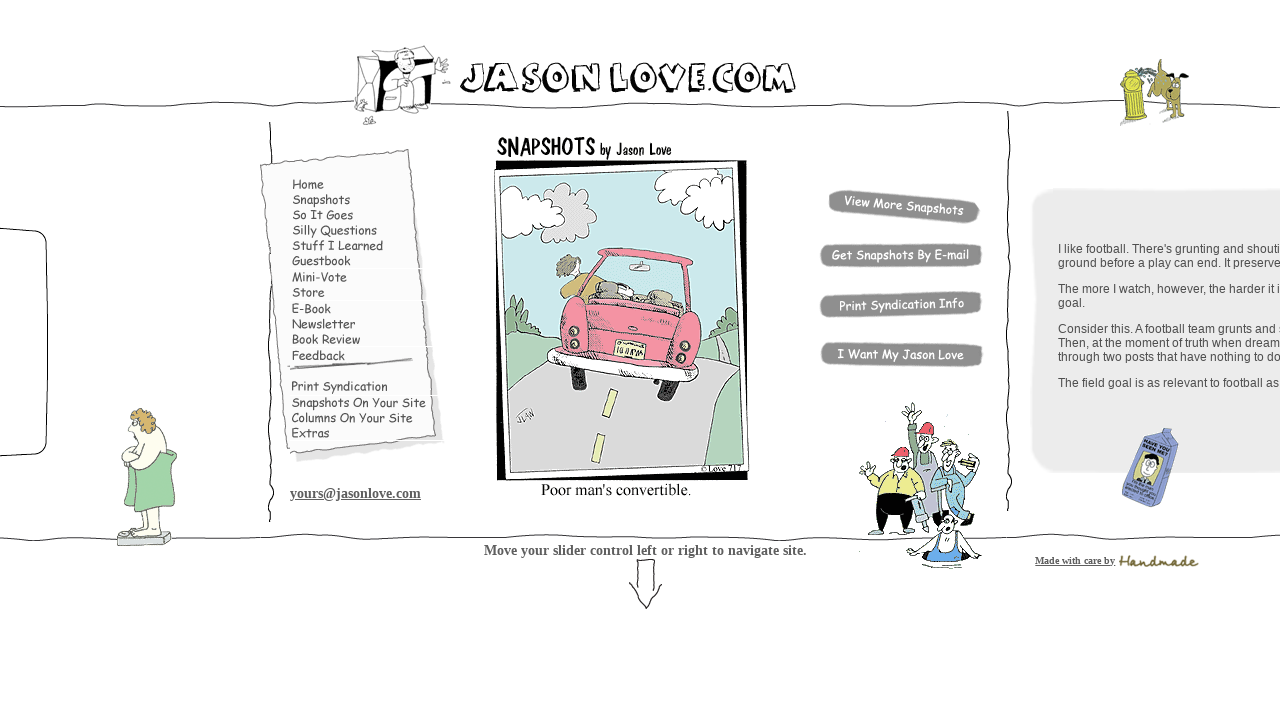

Scrolled horizontally to the right by 1000 pixels
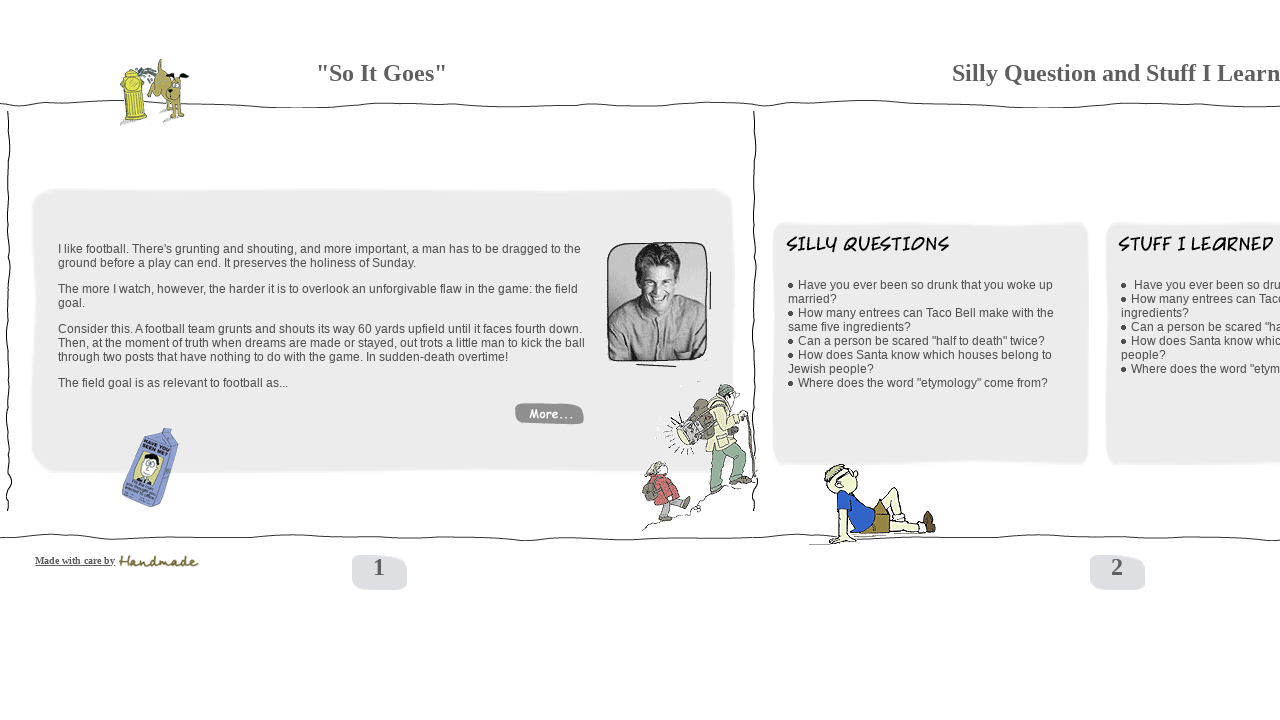

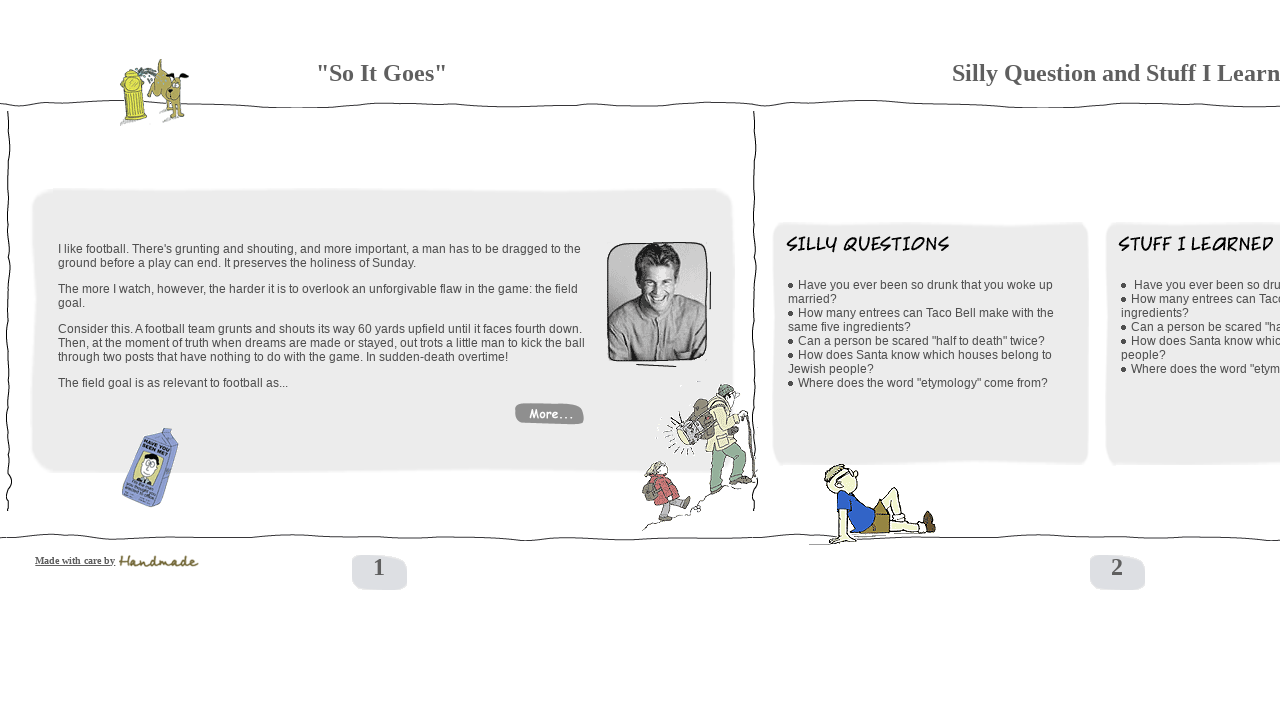